Tests the search functionality on a Russian university website by scrolling the page, entering a person's name in the search form, submitting the search, clicking on a result if found, and scrolling through the result page.

Starting URL: https://www.kubsu.ru/ru/node/37499

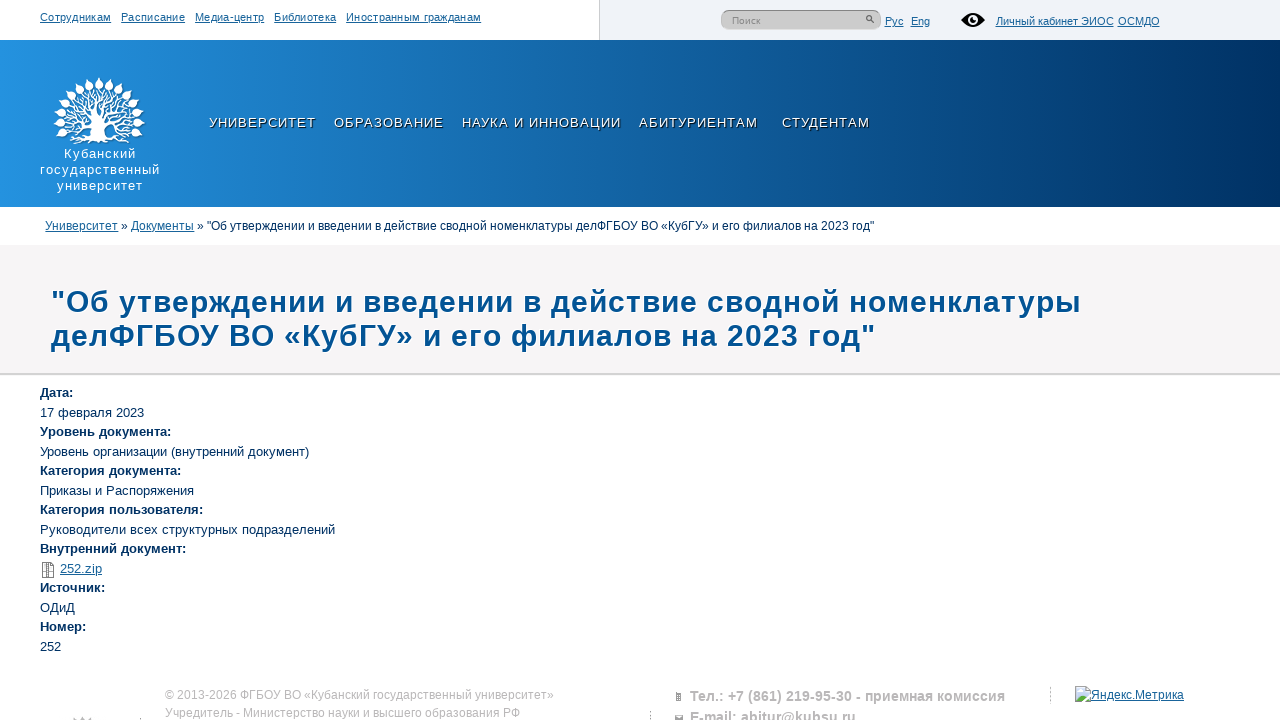

Scrolled to bottom of page
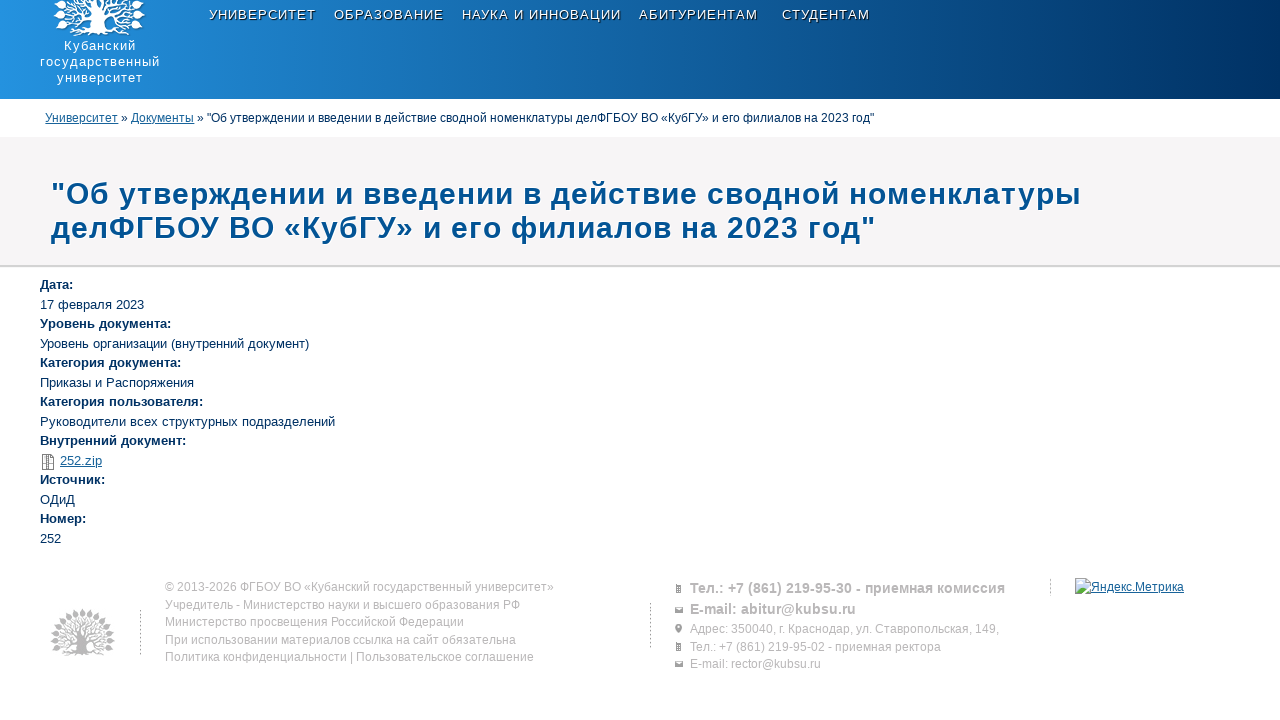

Waited 1 second for content to load
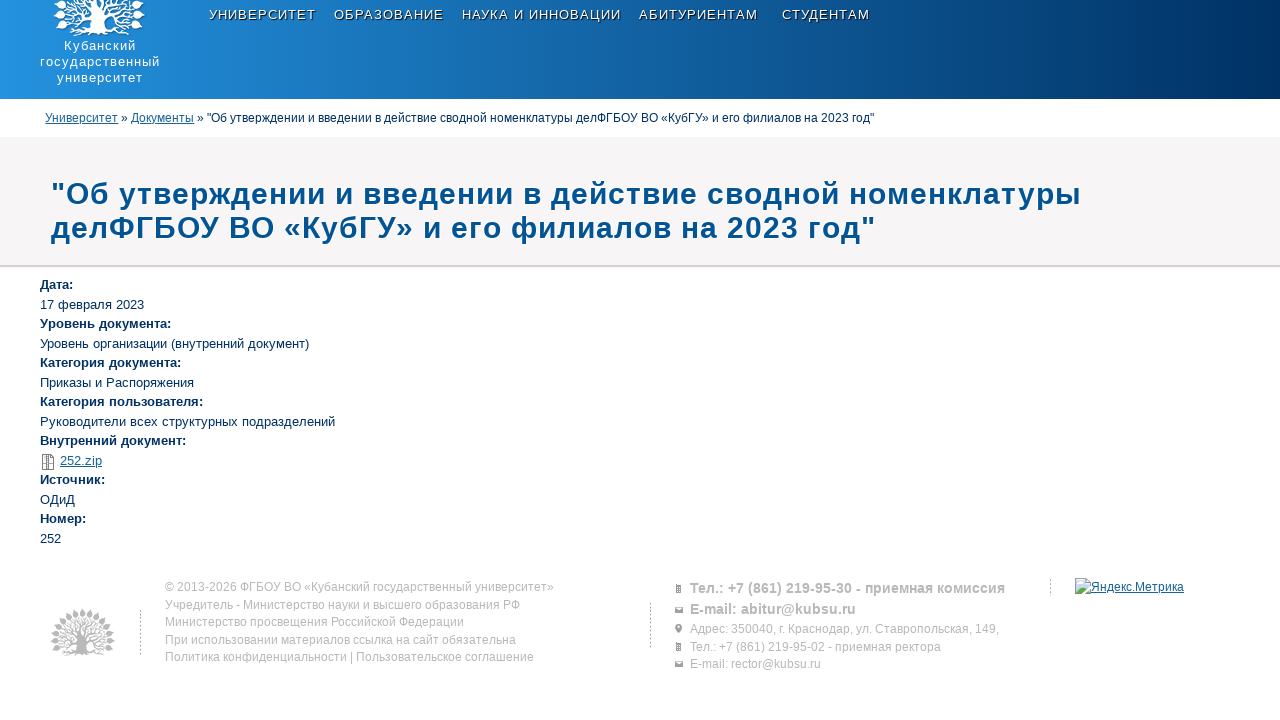

Scrolled back to top of page
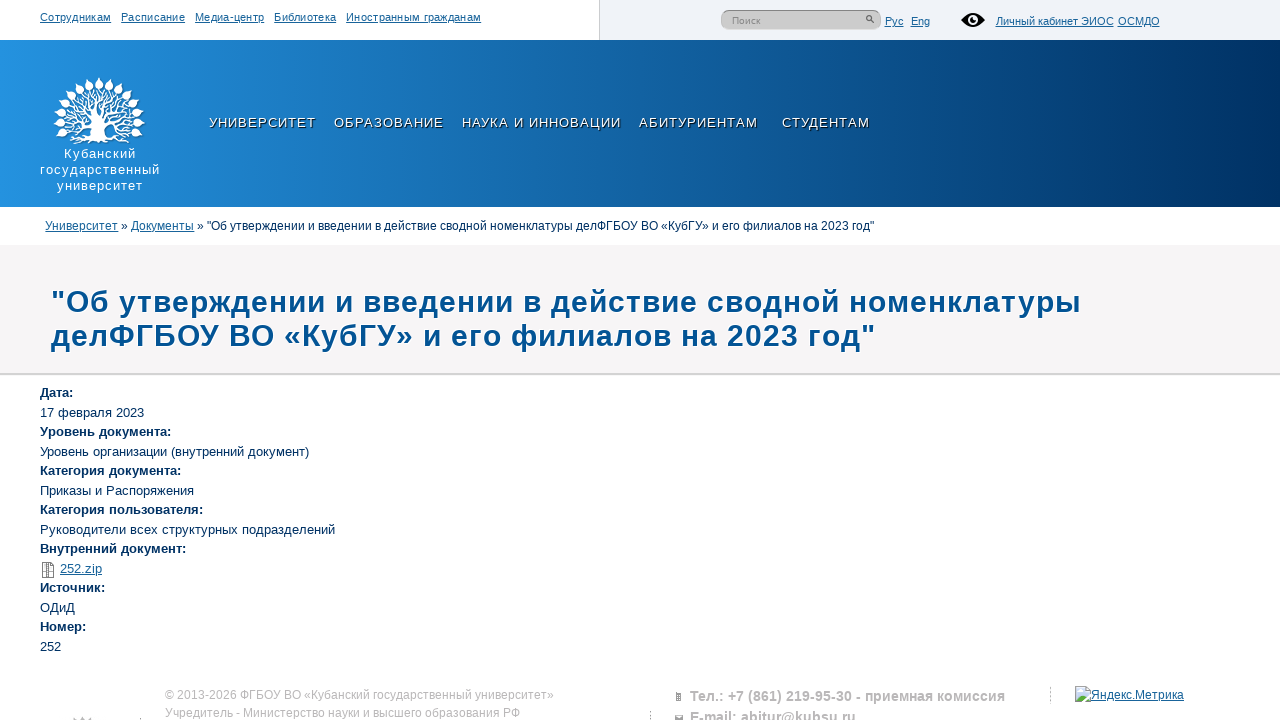

Clicked on search input field at (800, 20) on #edit-custom-search-blocks-form-1--2
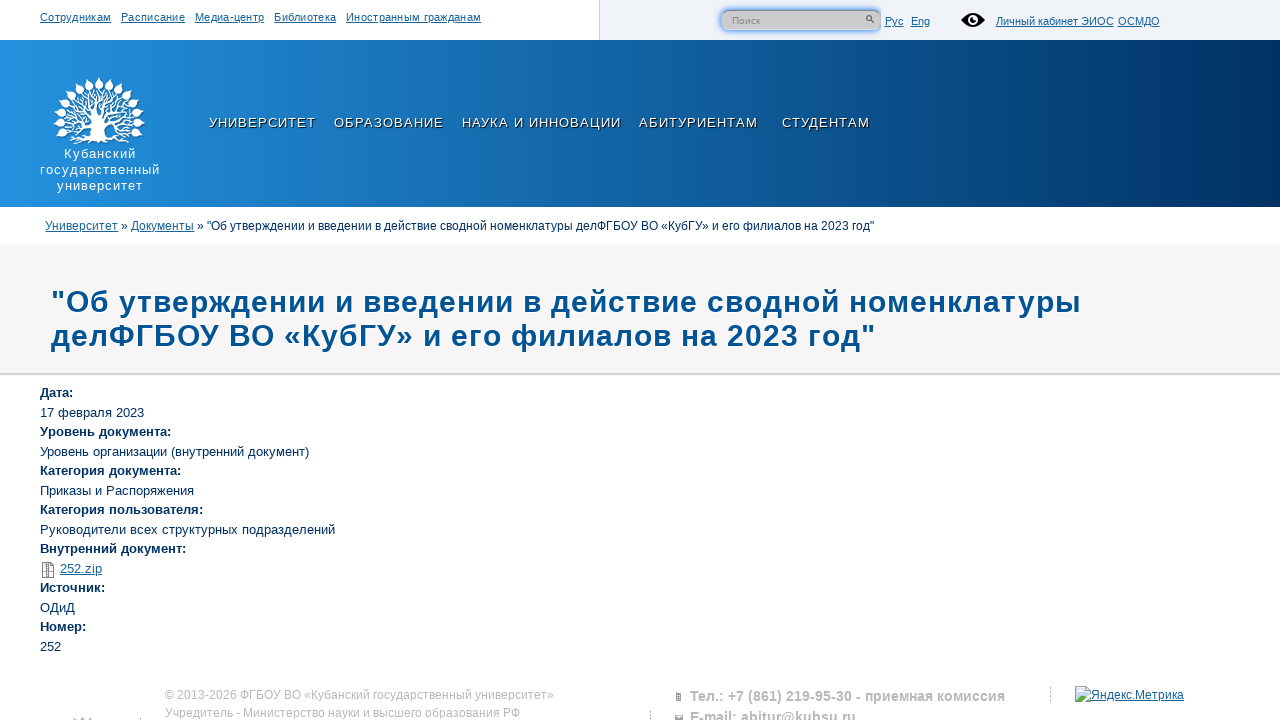

Filled search field with person name 'Лукьянчиков Максим Владимирович' on #edit-custom-search-blocks-form-1--2
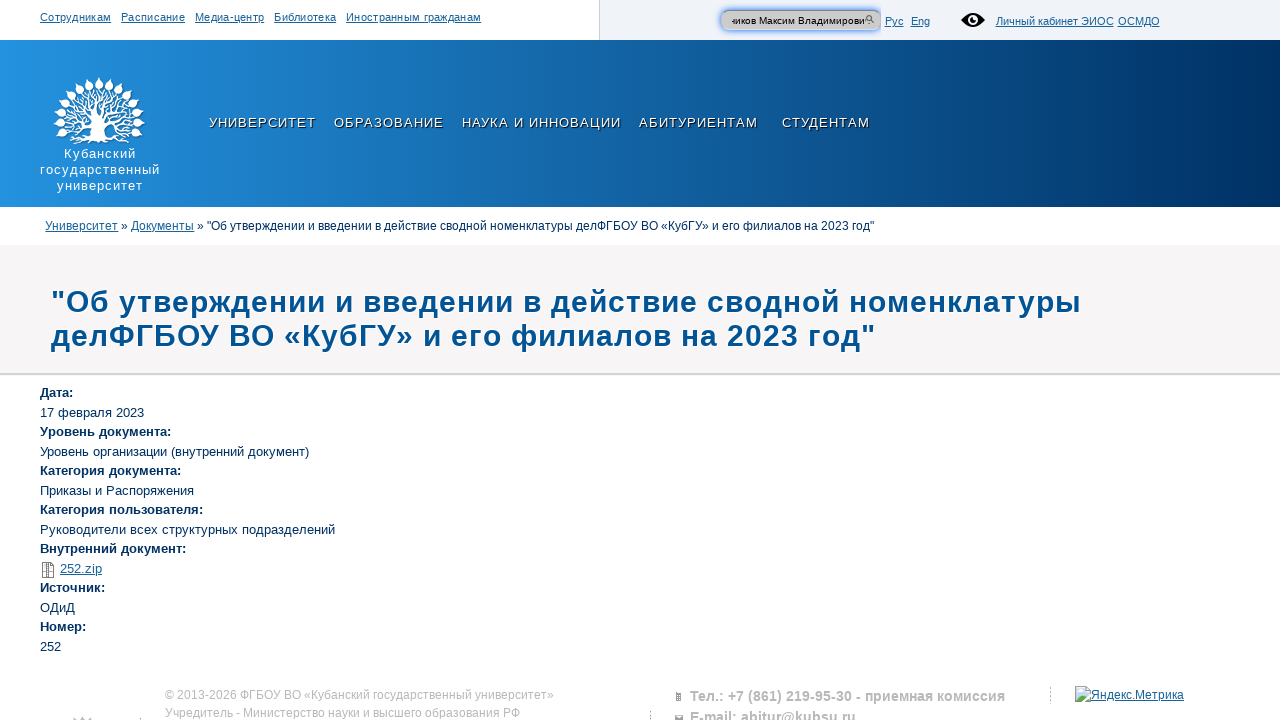

Clicked search submit button at (873, 18) on #edit-actions
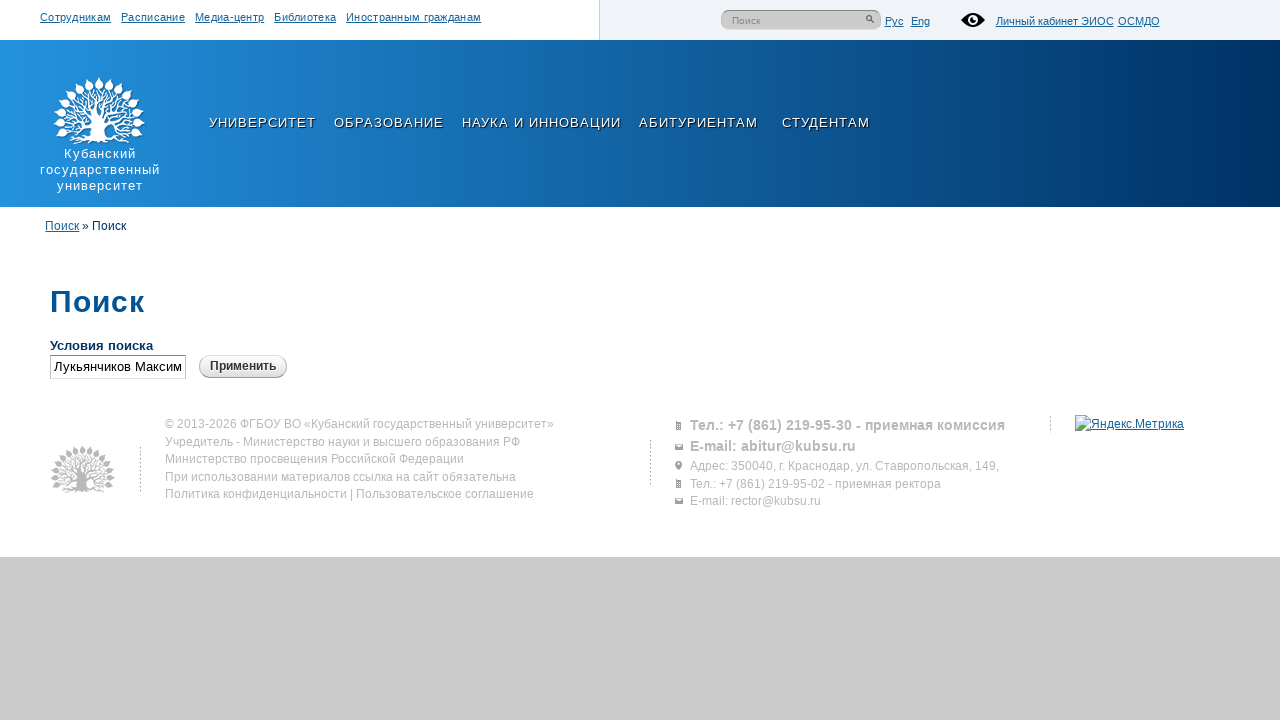

Waited 2 seconds for search results to load
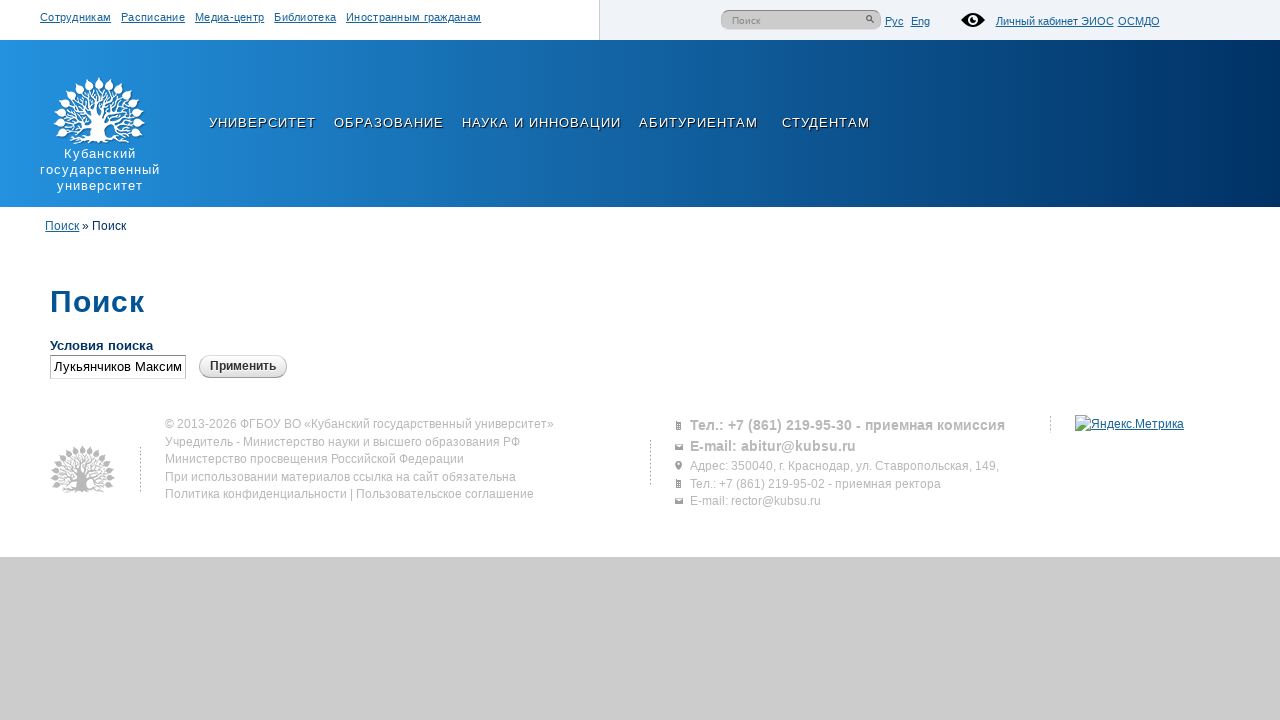

First search result not found or click failed on div.views-row.views-row-1.views-row-odd.views-row-first > div > span > a
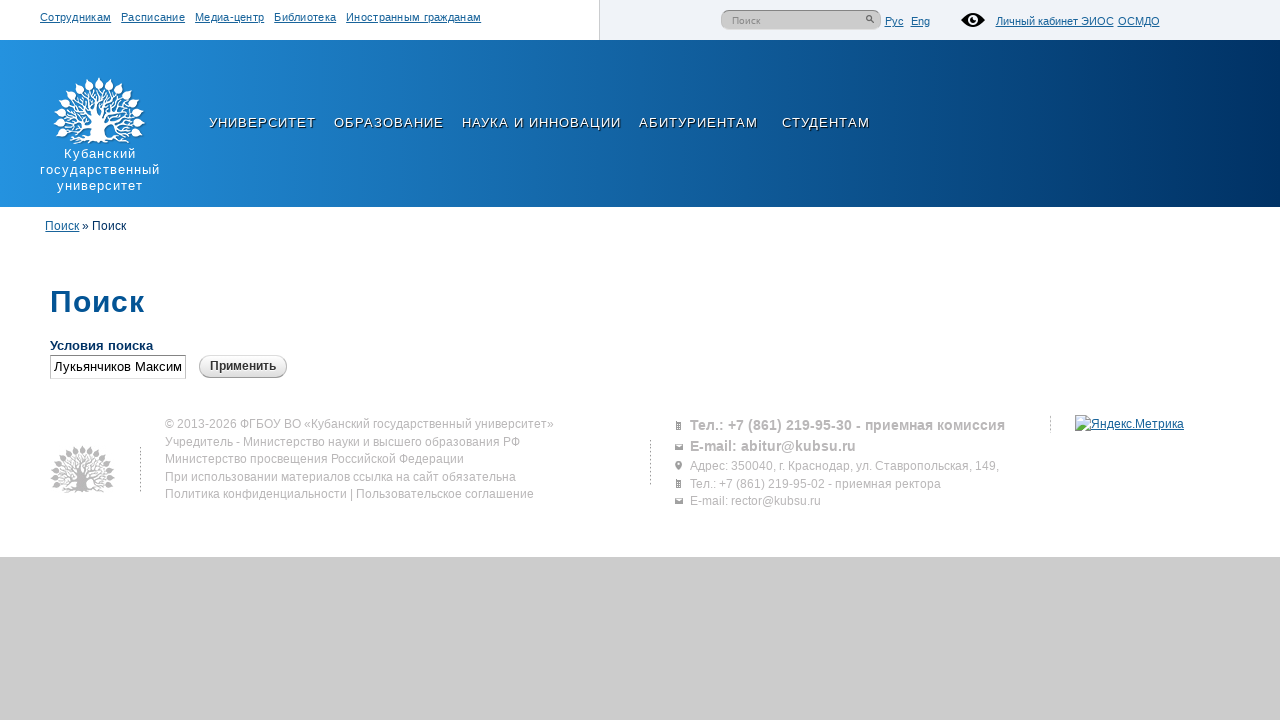

Scrolled up by 500px (increment 1/4)
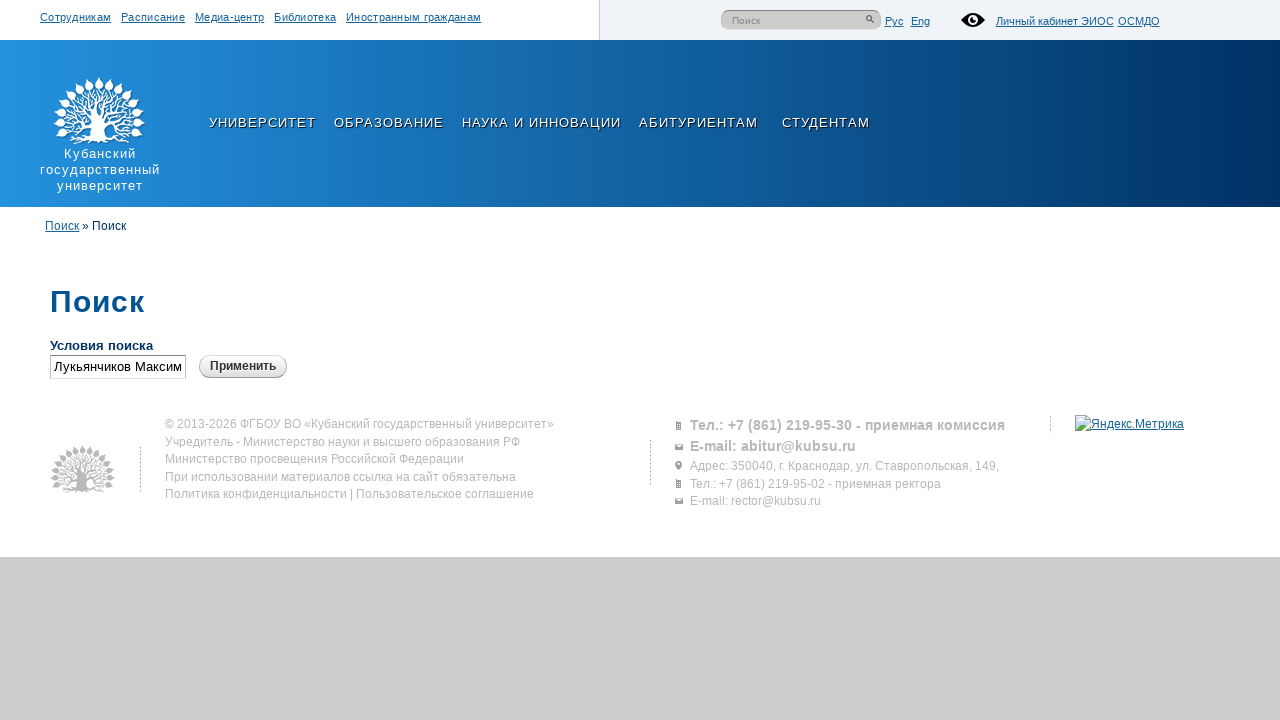

Waited 1 second after scrolling up (increment 1/4)
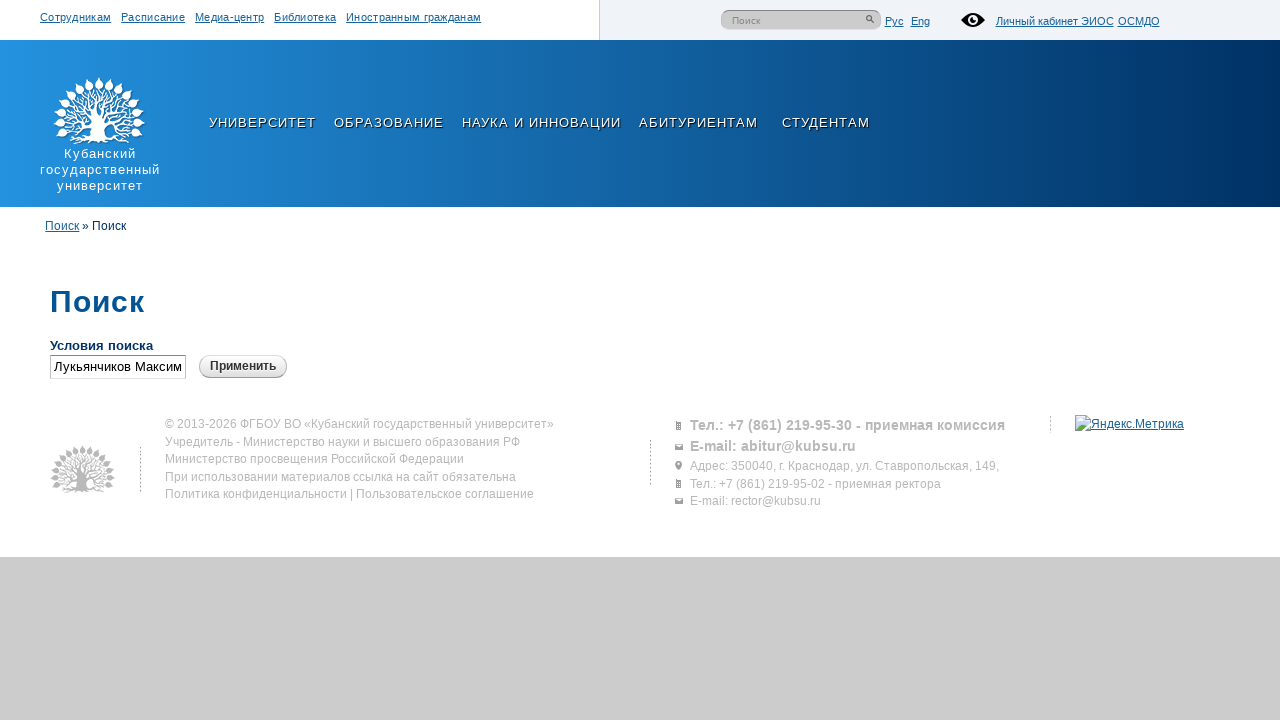

Scrolled up by 500px (increment 2/4)
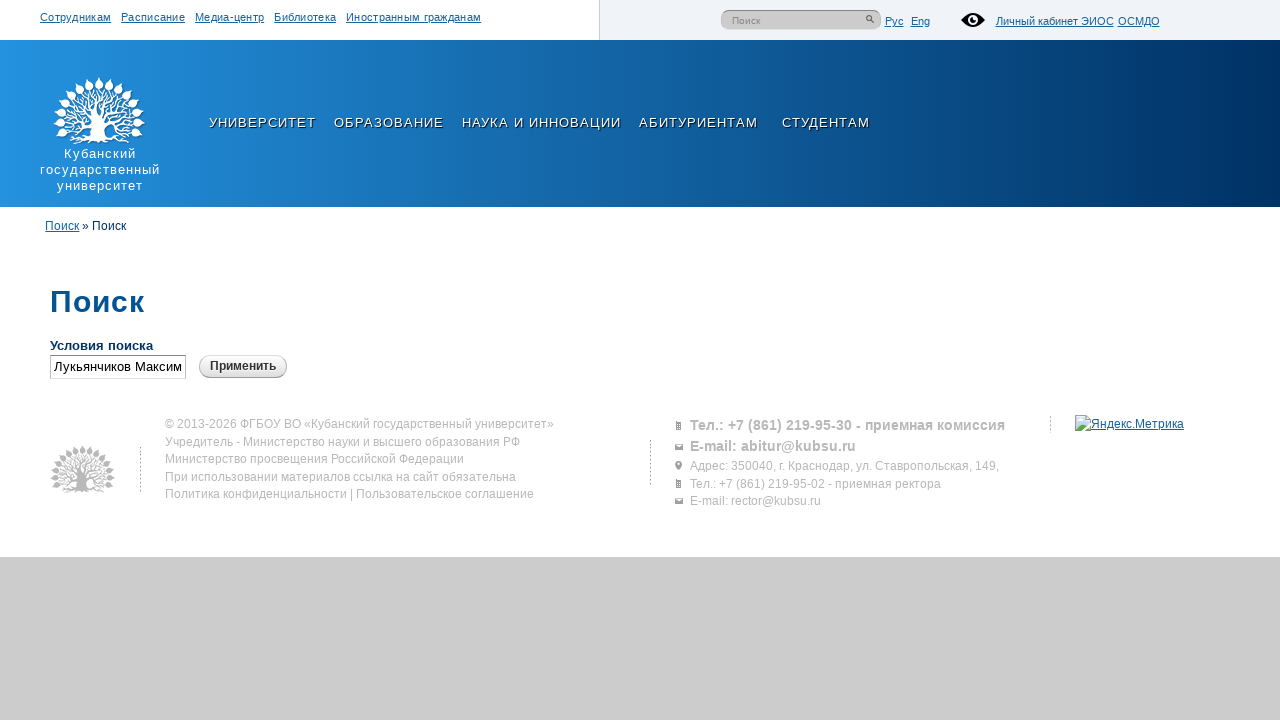

Waited 1 second after scrolling up (increment 2/4)
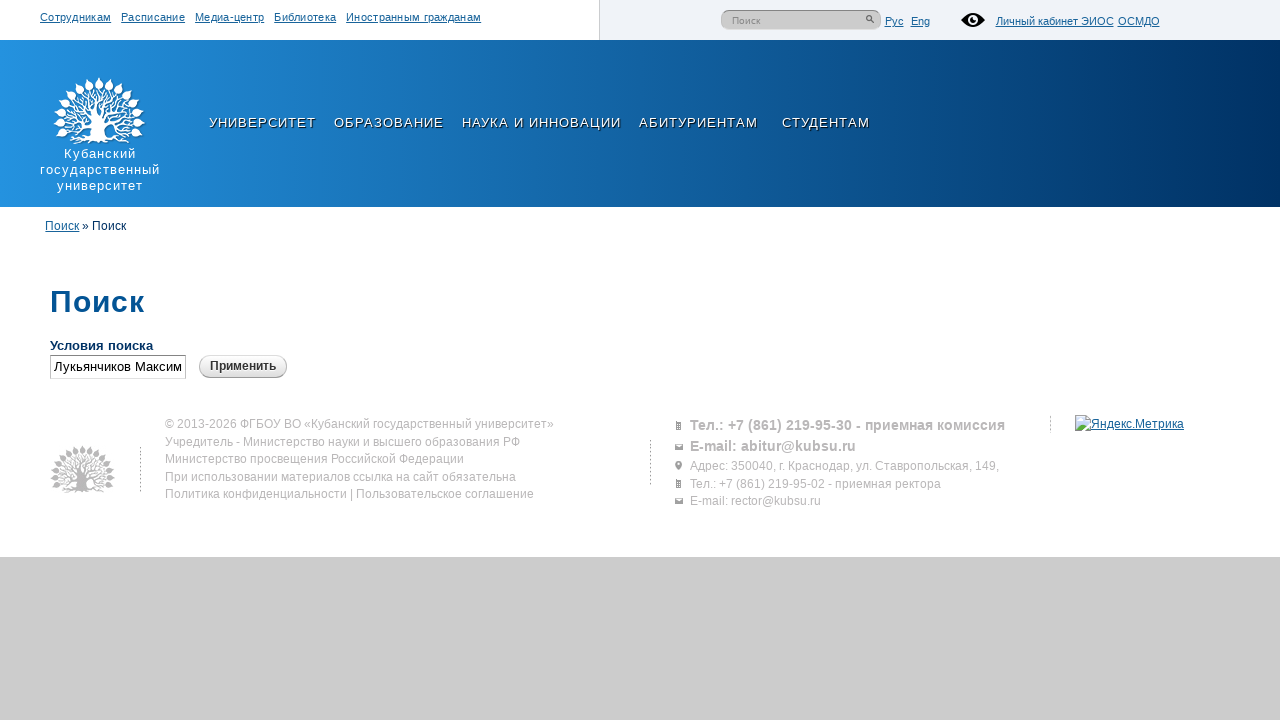

Scrolled up by 500px (increment 3/4)
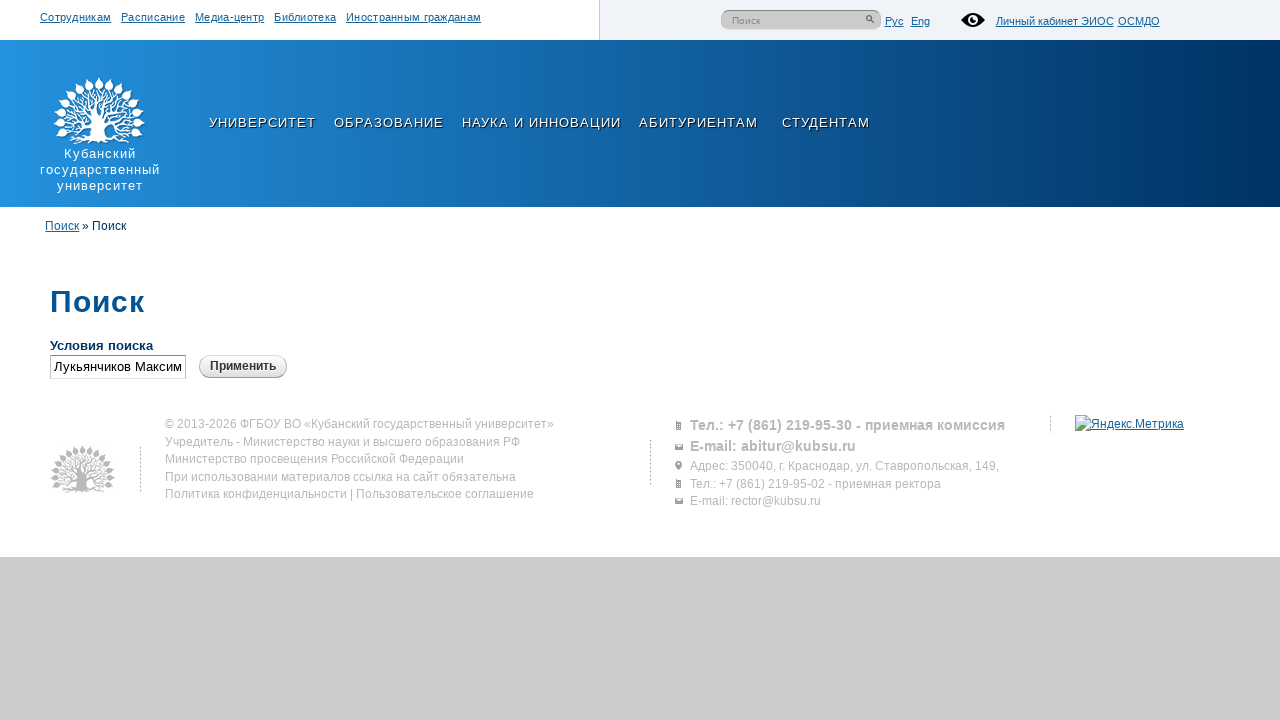

Waited 1 second after scrolling up (increment 3/4)
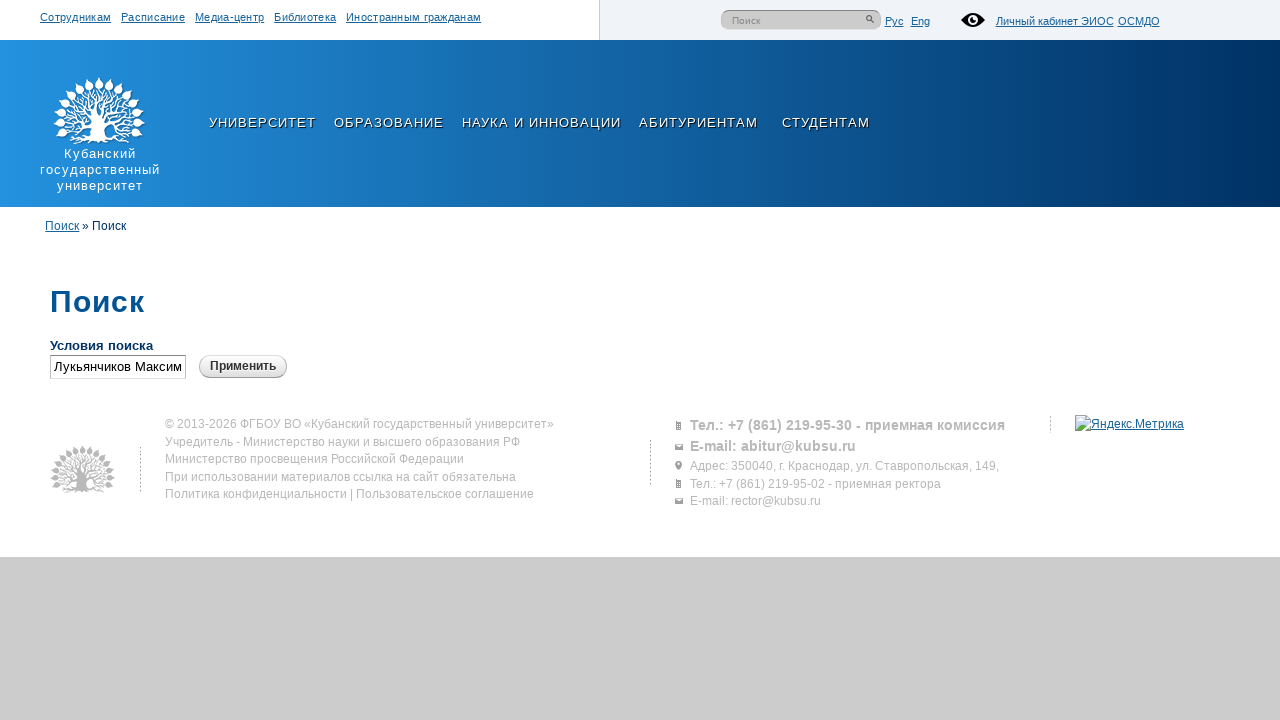

Scrolled up by 500px (increment 4/4)
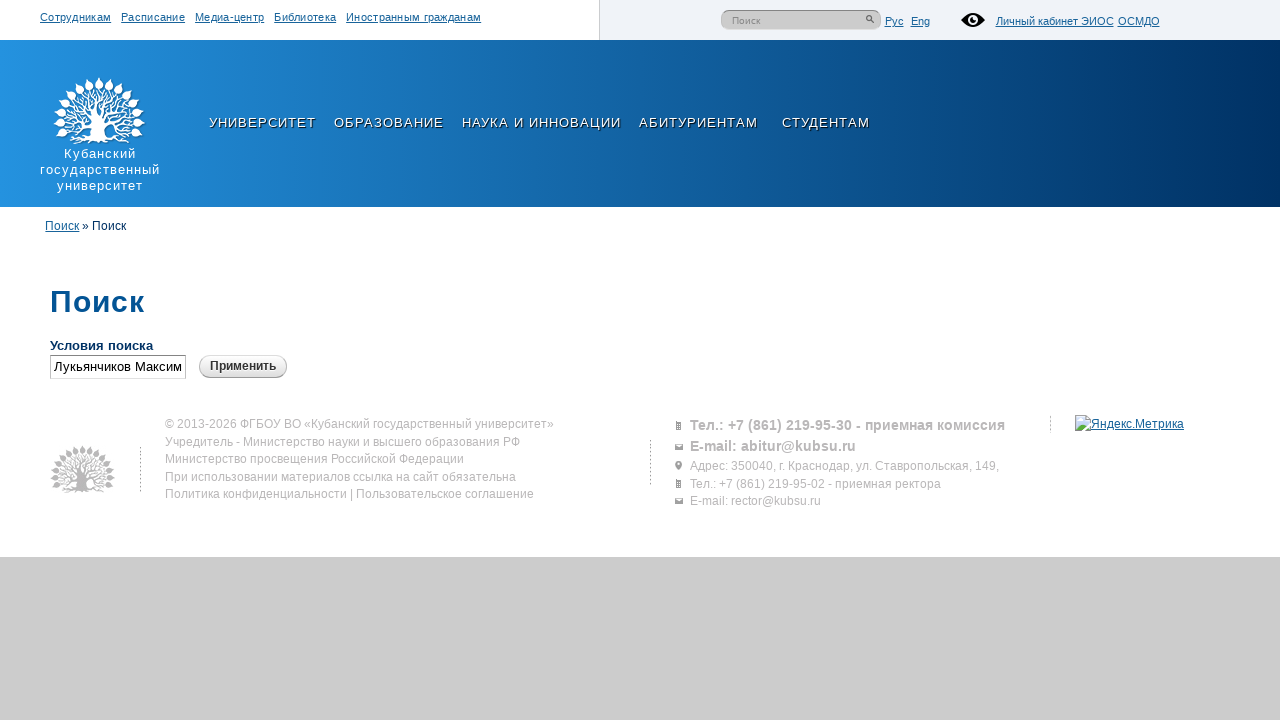

Waited 1 second after scrolling up (increment 4/4)
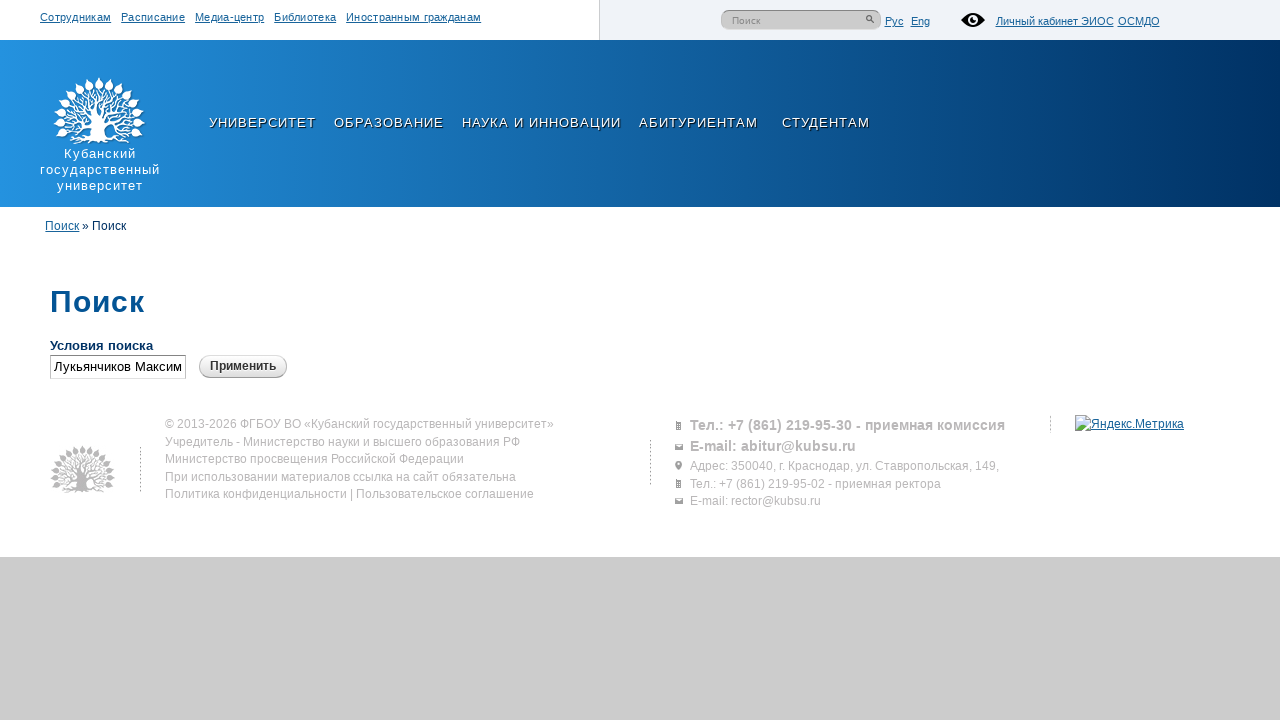

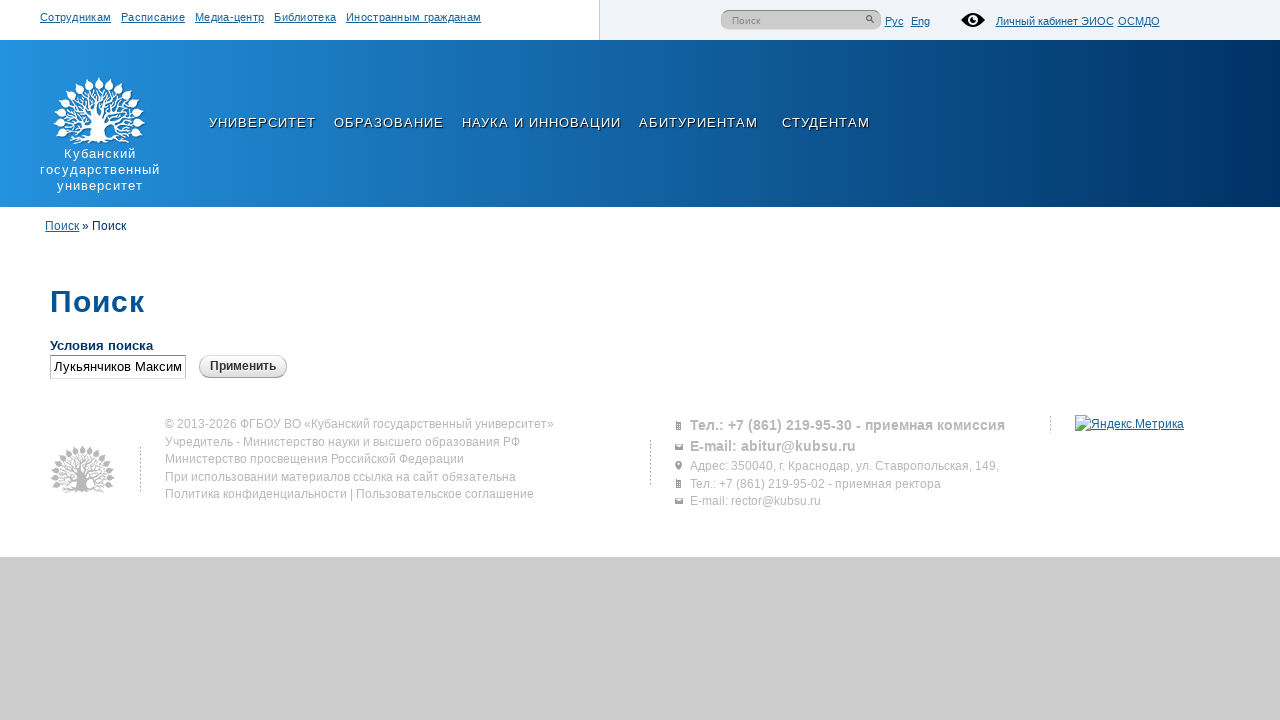